Navigates to the Automation Exercise website, verifies the home page is visible, clicks on the 'Test Cases' button, and verifies successful navigation to the test cases page.

Starting URL: http://automationexercise.com

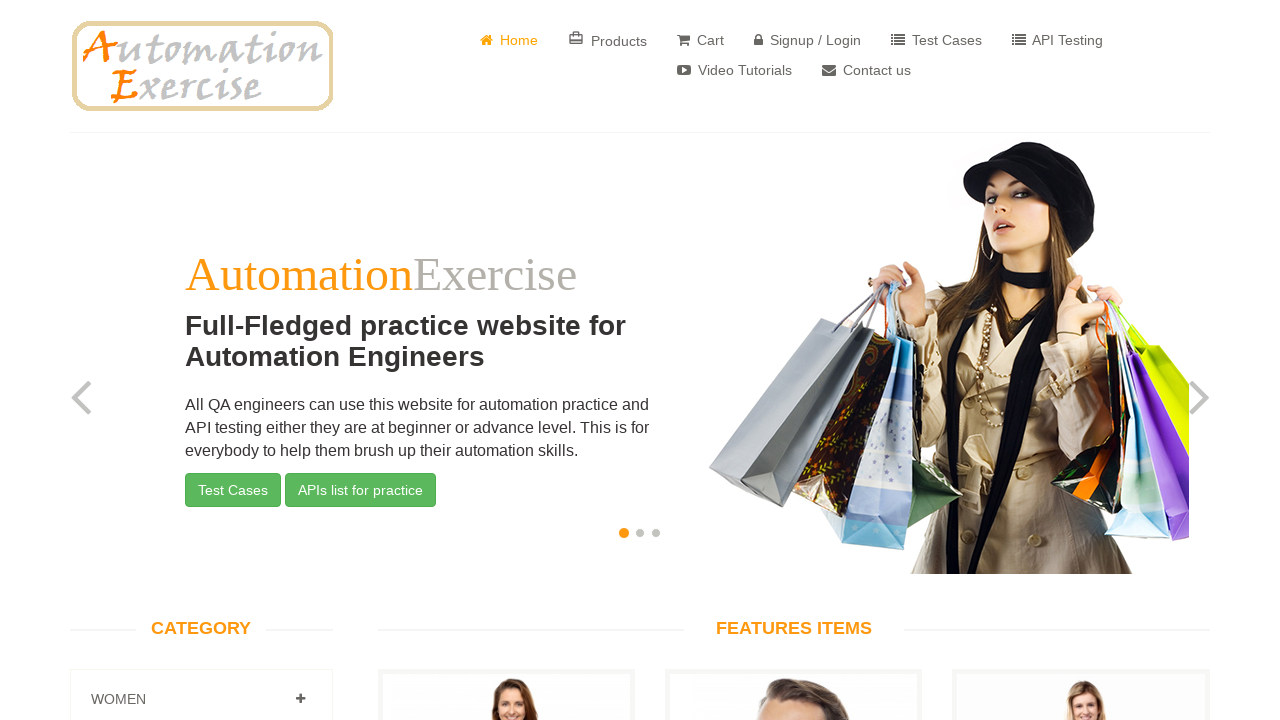

Home page loaded - website logo visible
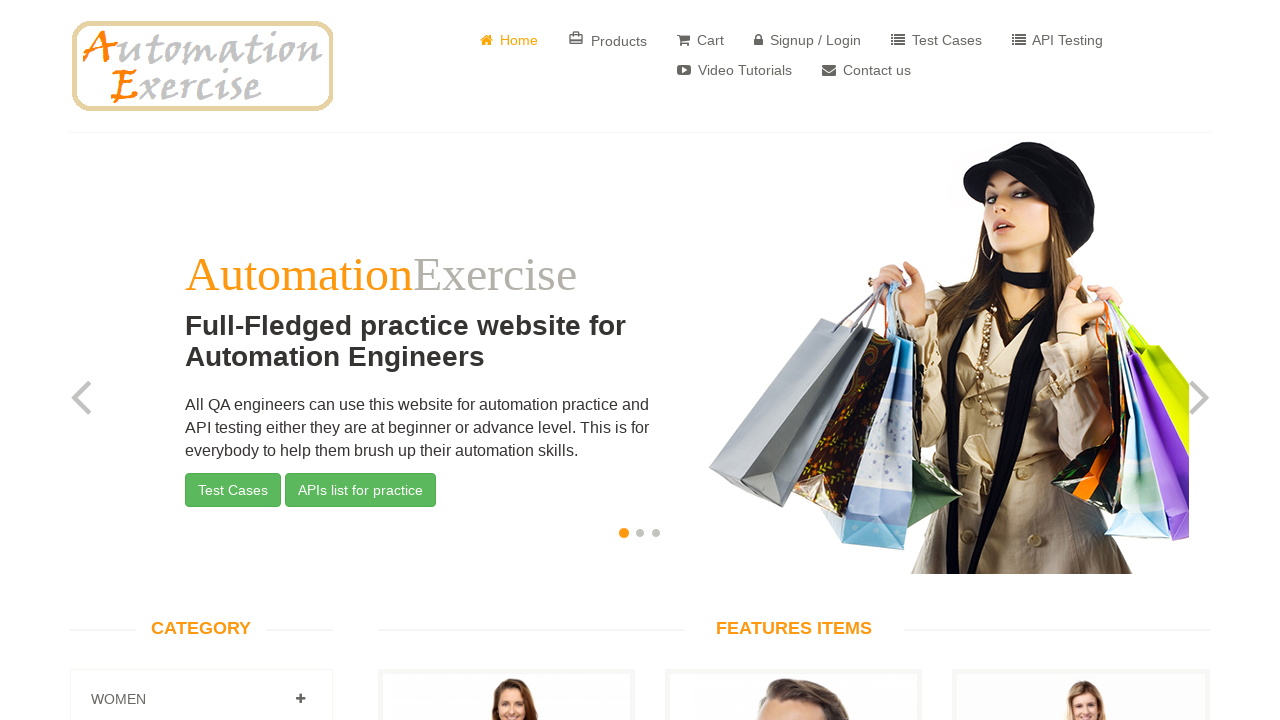

Clicked on 'Test Cases' button at (936, 40) on (//a[@href='/test_cases'])[1]
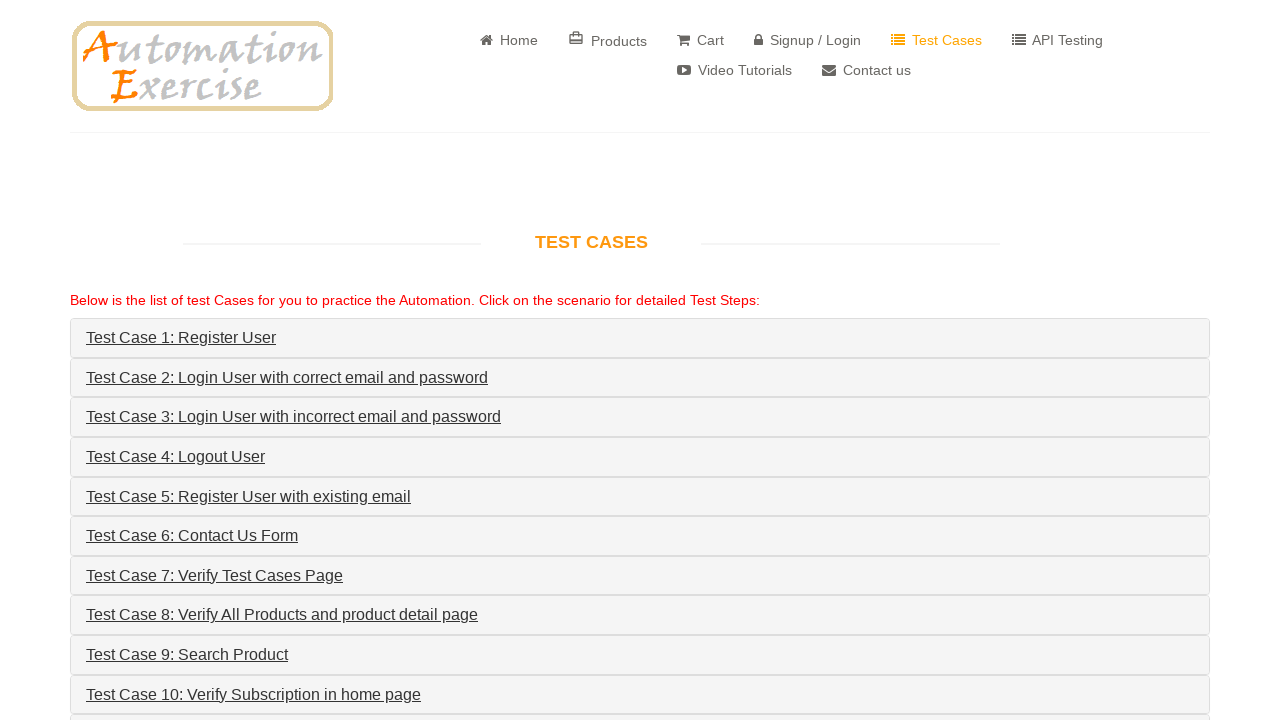

Successfully navigated to test cases page - title visible
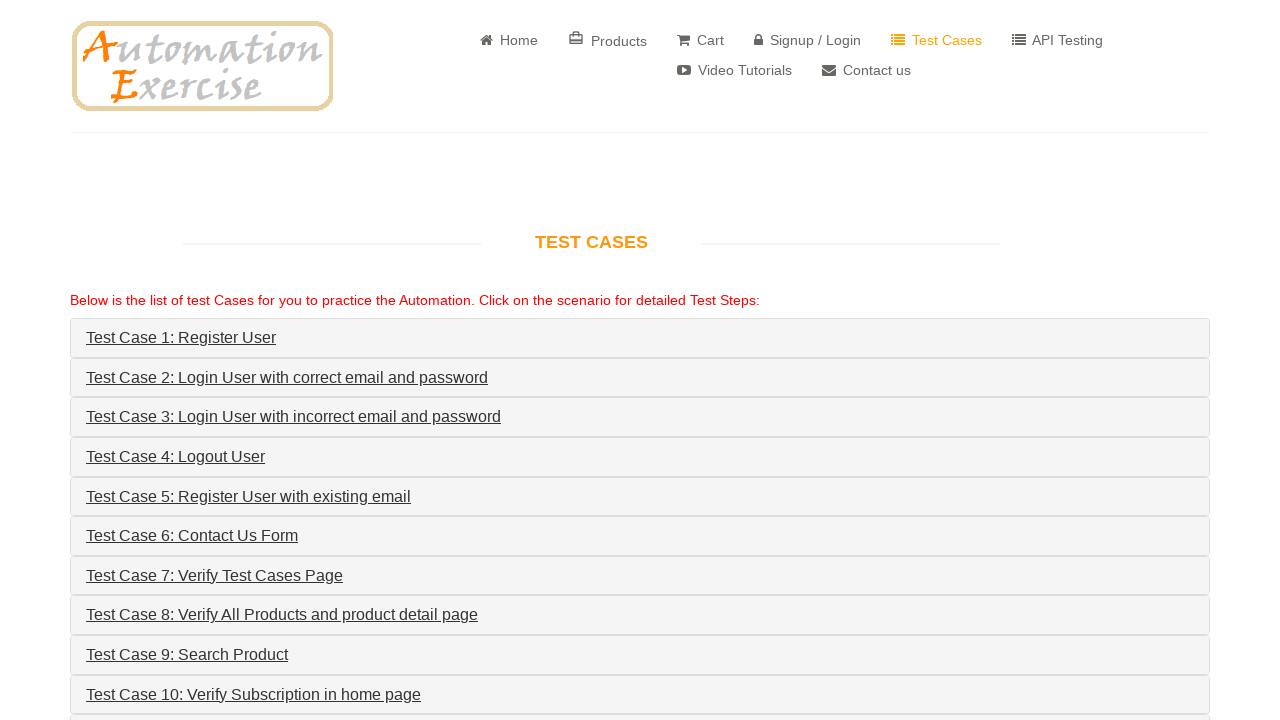

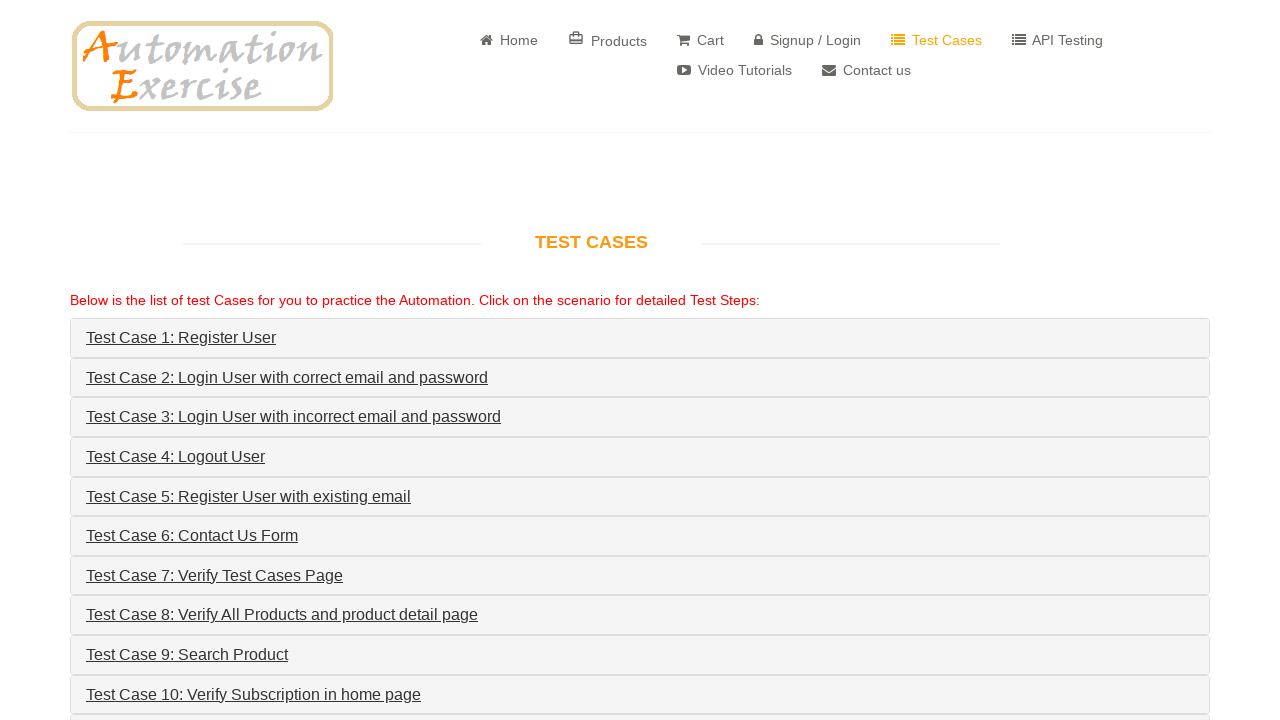